Navigates to a course content page, expands a section, and performs a right-click context menu action on a resume link

Starting URL: http://greenstech.in/selenium-course-content.html

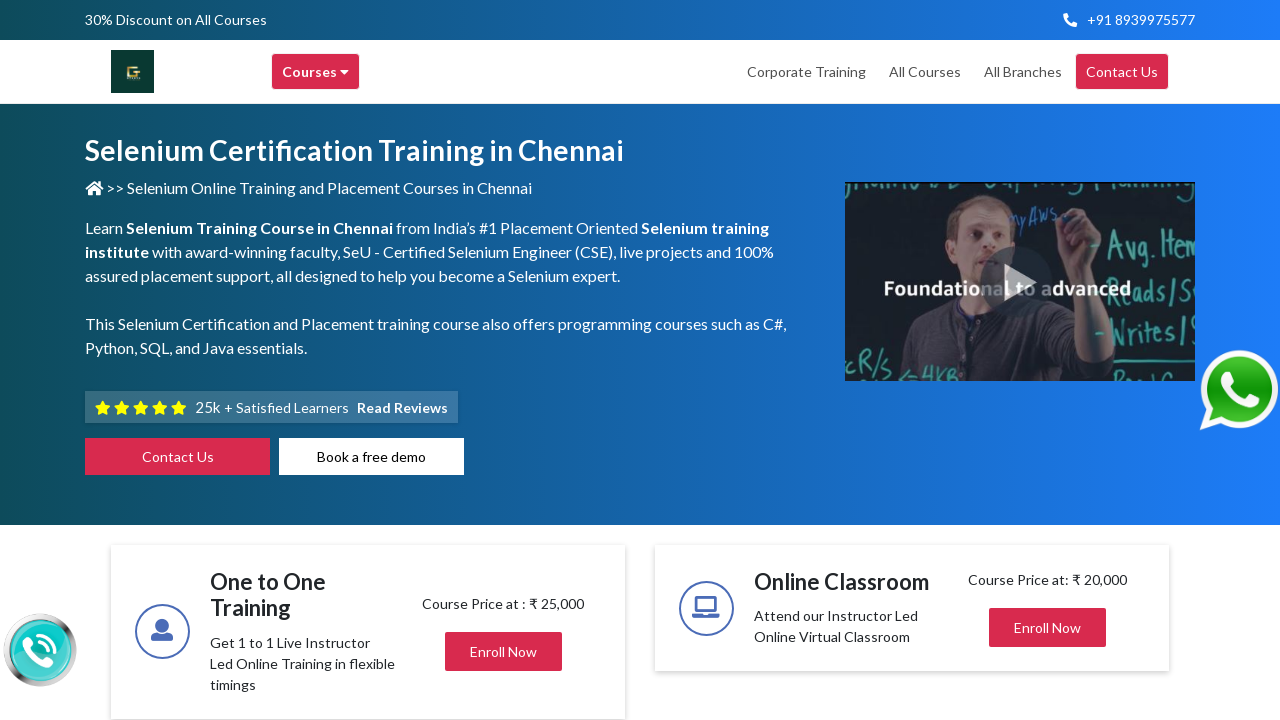

Clicked Interview Questions section to expand it at (1048, 360) on div#heading201
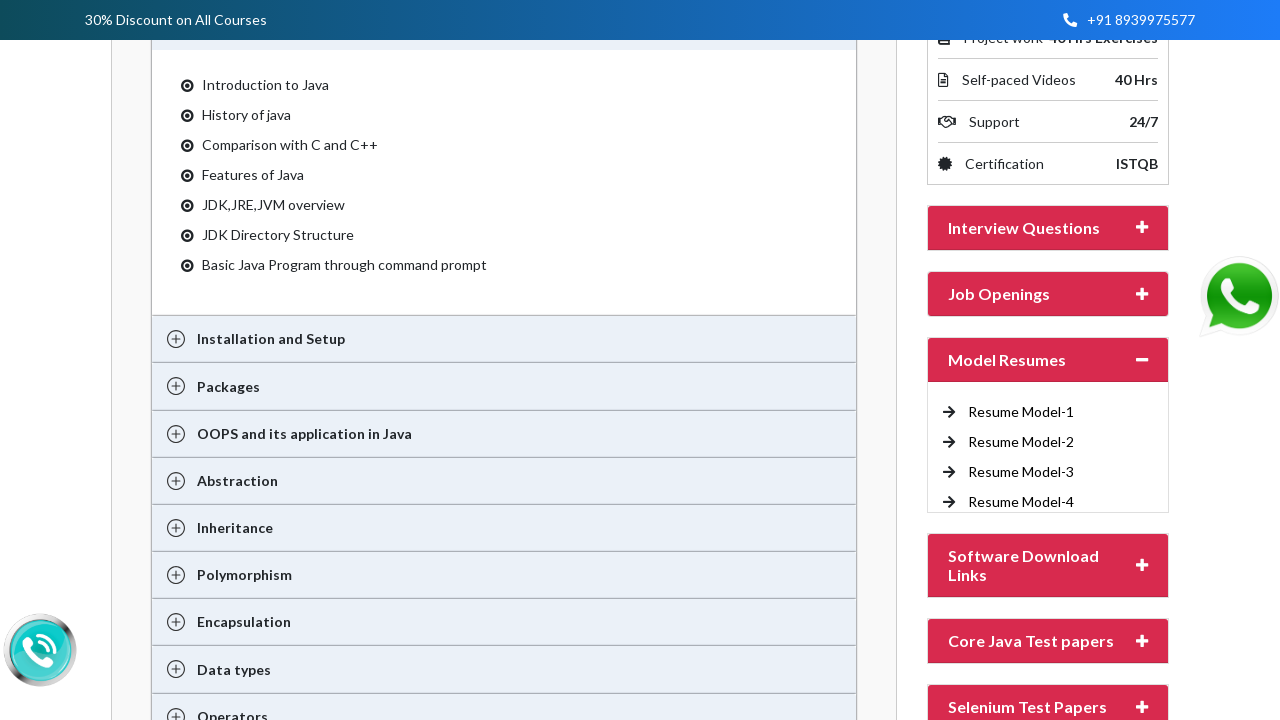

Resume Model-4 link became visible after section expanded
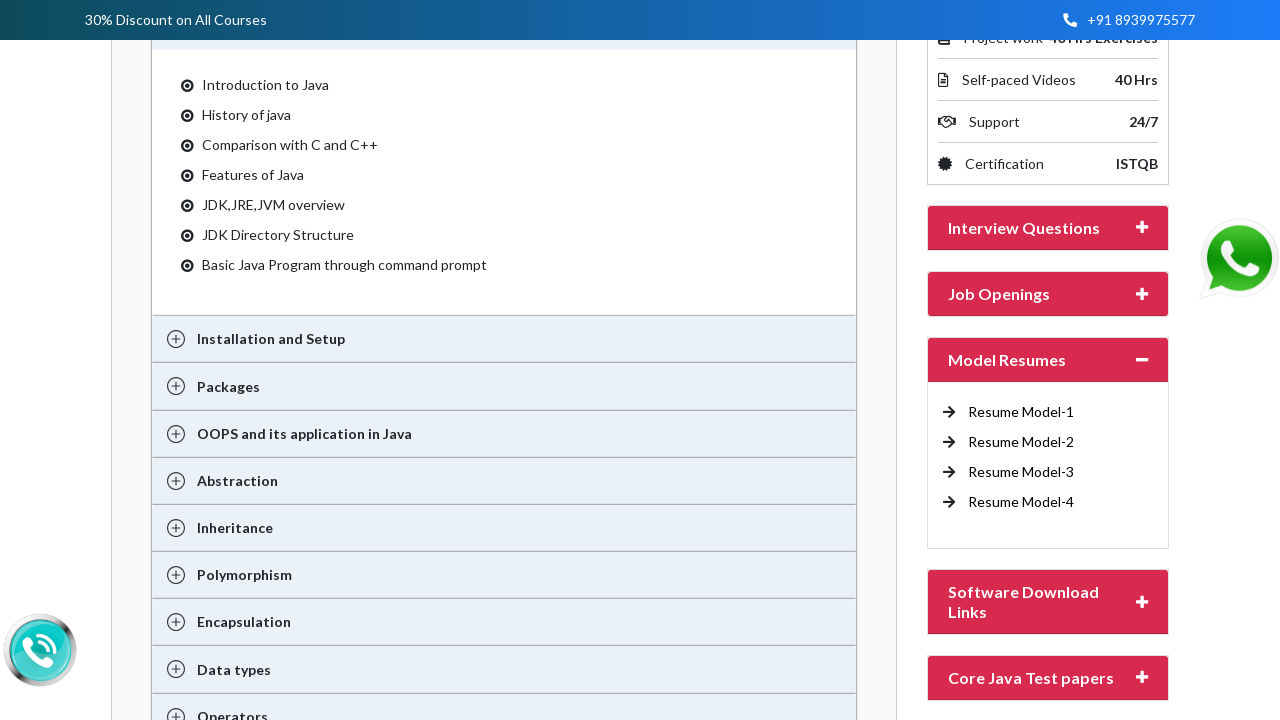

Right-clicked on Resume Model-4 link to open context menu at (1021, 502) on a:text('Resume Model-4 ')
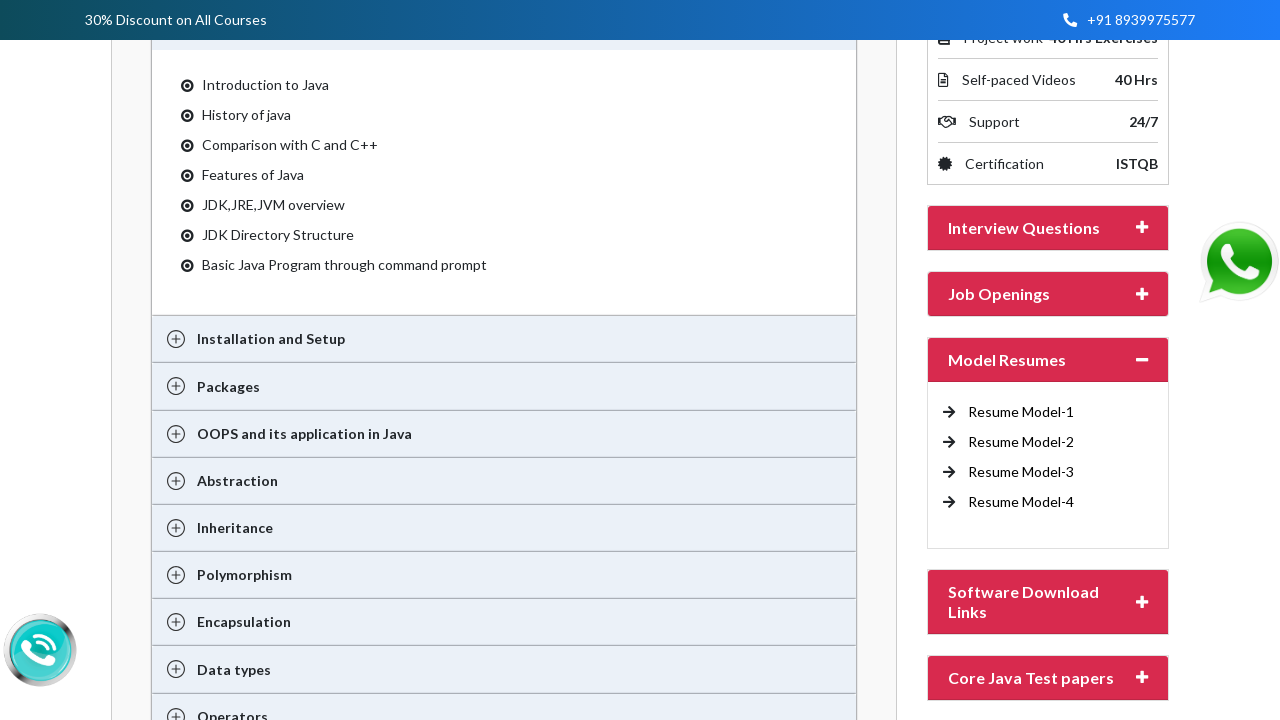

Pressed ArrowDown in context menu (1st navigation)
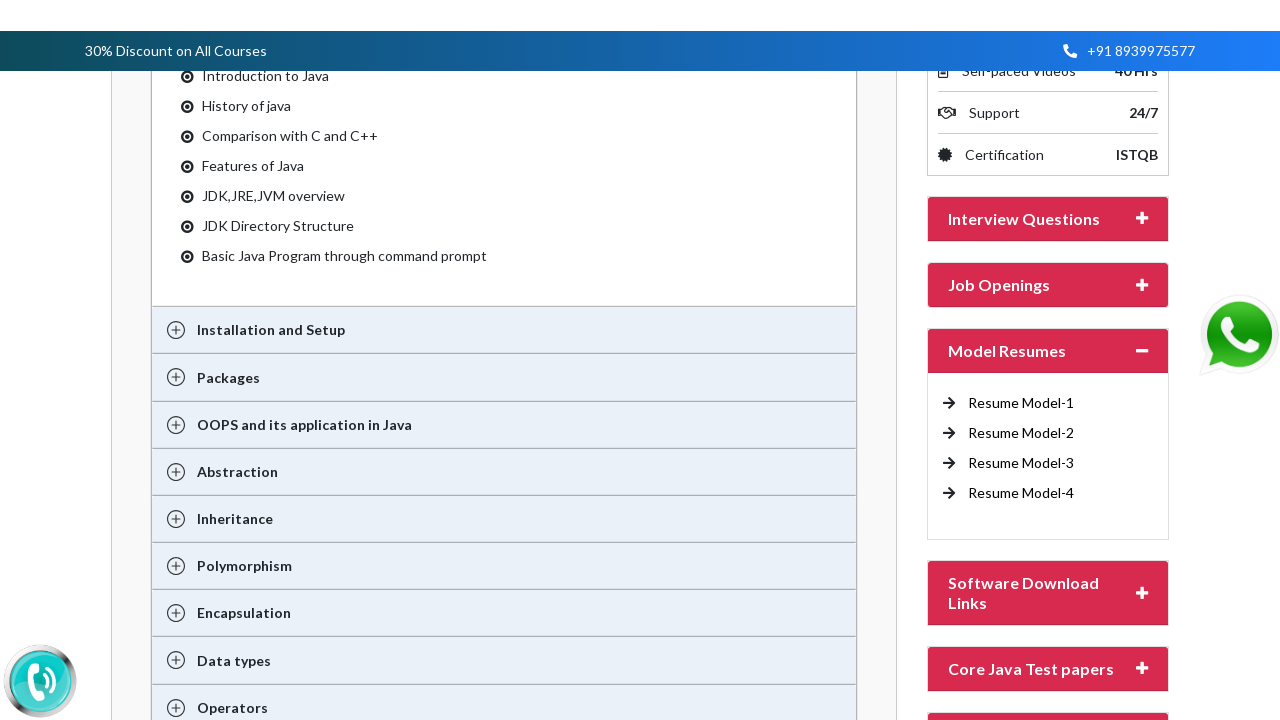

Pressed ArrowDown in context menu (2nd navigation)
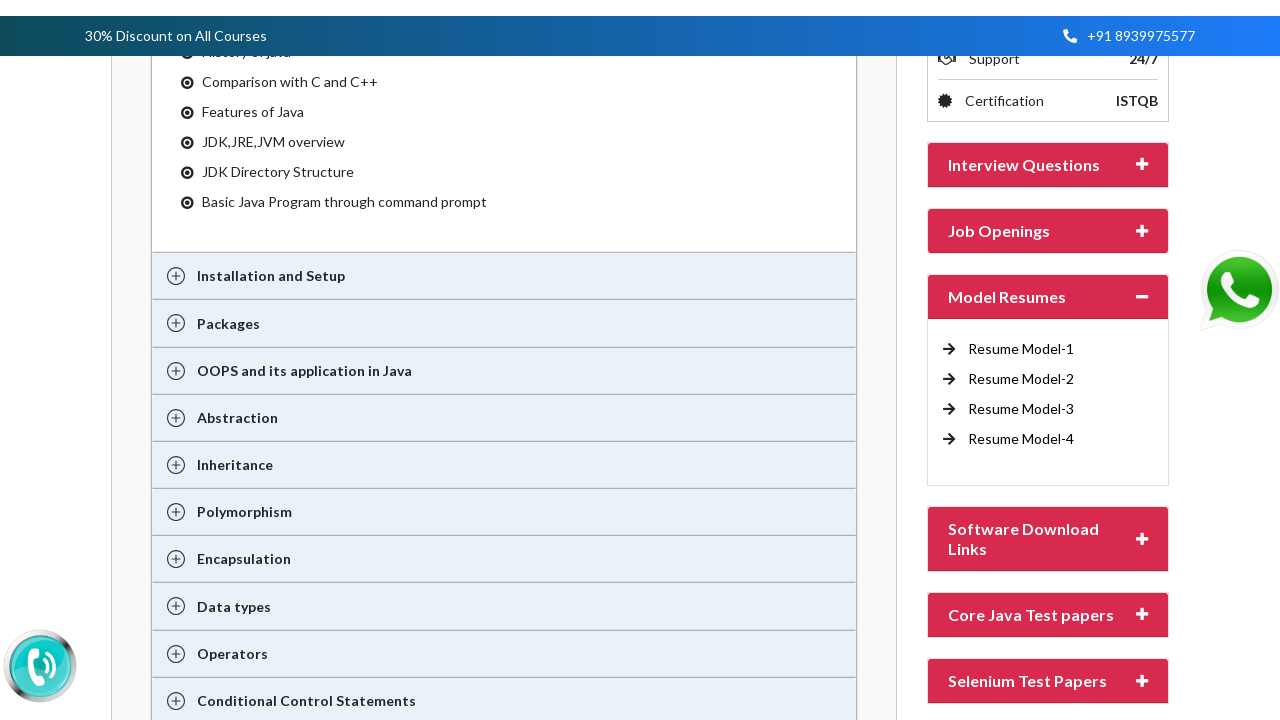

Pressed ArrowDown in context menu (3rd navigation)
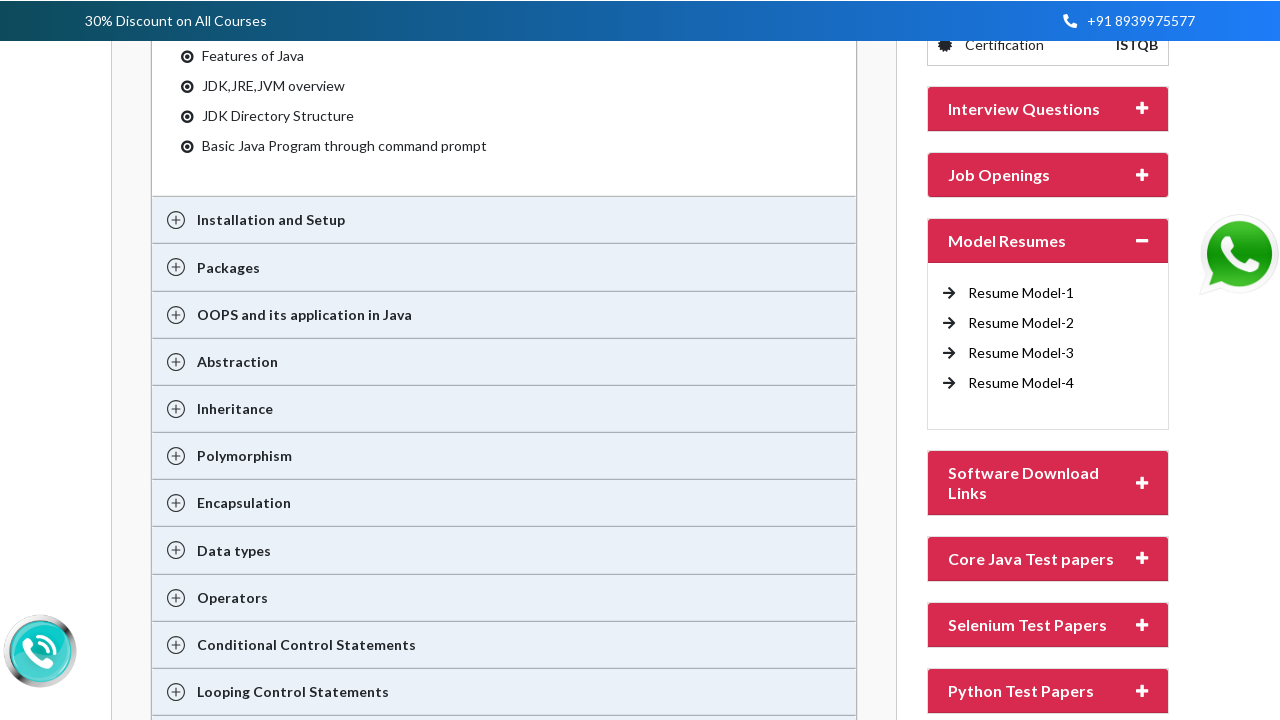

Pressed ArrowDown in context menu (4th navigation to reach 'Open link in new window')
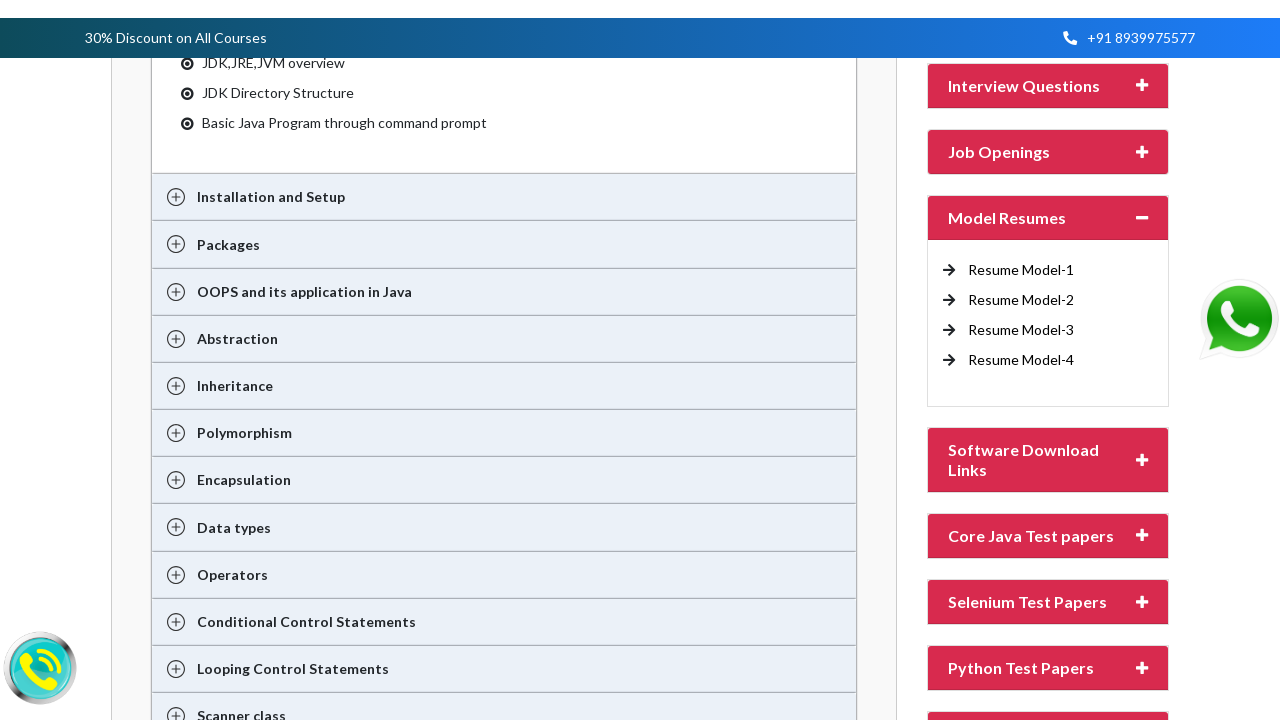

Pressed Enter to select 'Open link in new window' option
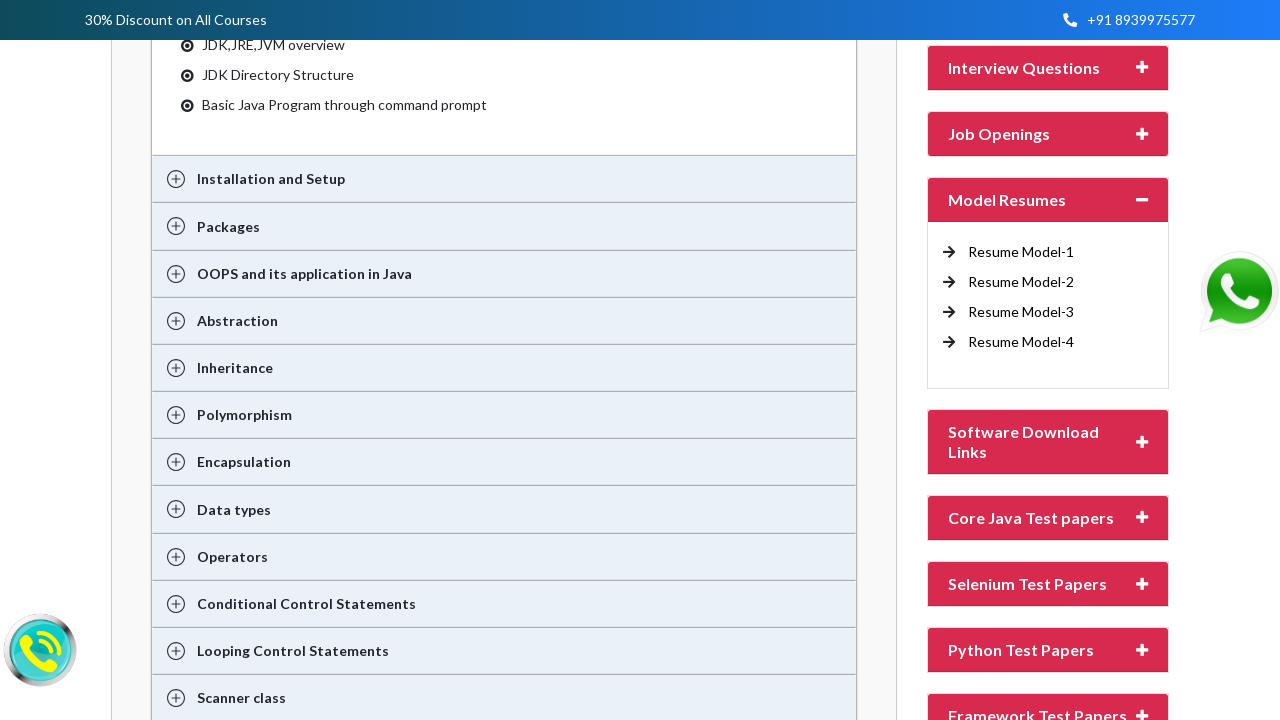

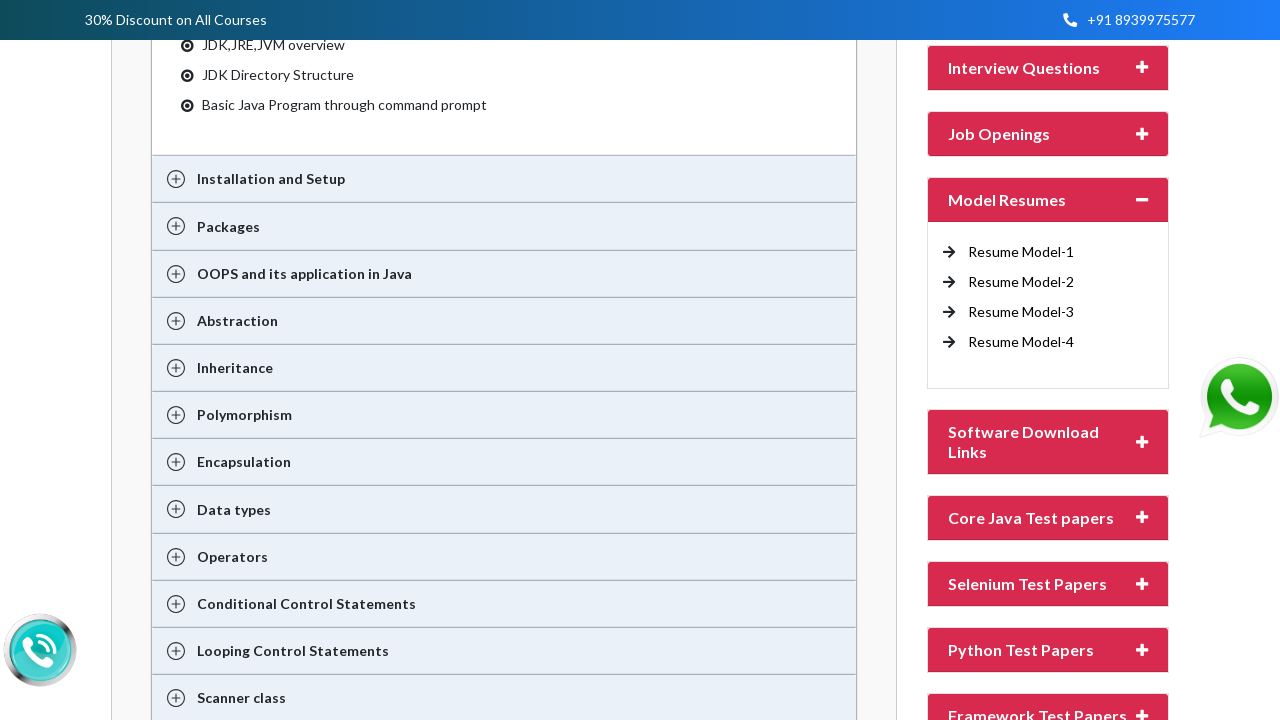